Tests clicking a button with a dynamic ID on the UI Testing Playground. Clicks the blue button once initially, then clicks it 3 more times in a loop to verify the button can be reliably found despite having a dynamic ID.

Starting URL: http://uitestingplayground.com/dynamicid

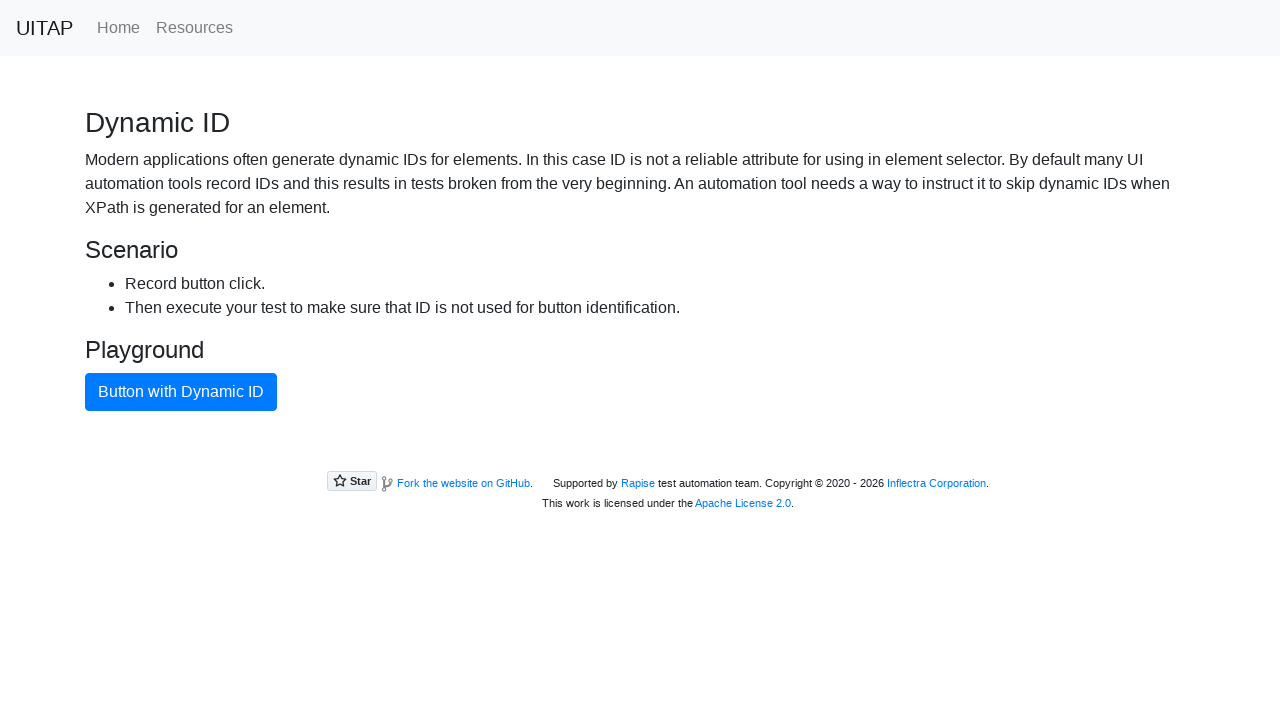

Clicked the blue button with dynamic ID (initial click) at (181, 392) on xpath=//button[text()="Button with Dynamic ID"]
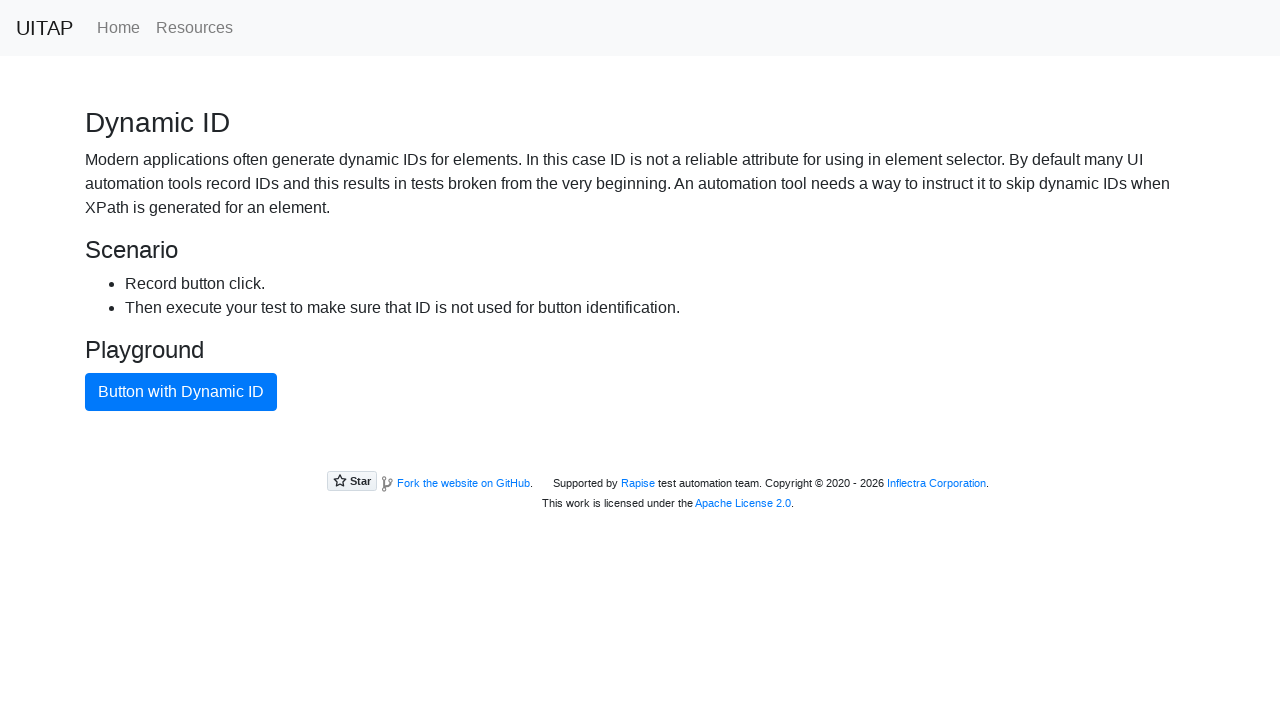

Clicked the blue button with dynamic ID in loop at (181, 392) on xpath=//button[text()="Button with Dynamic ID"]
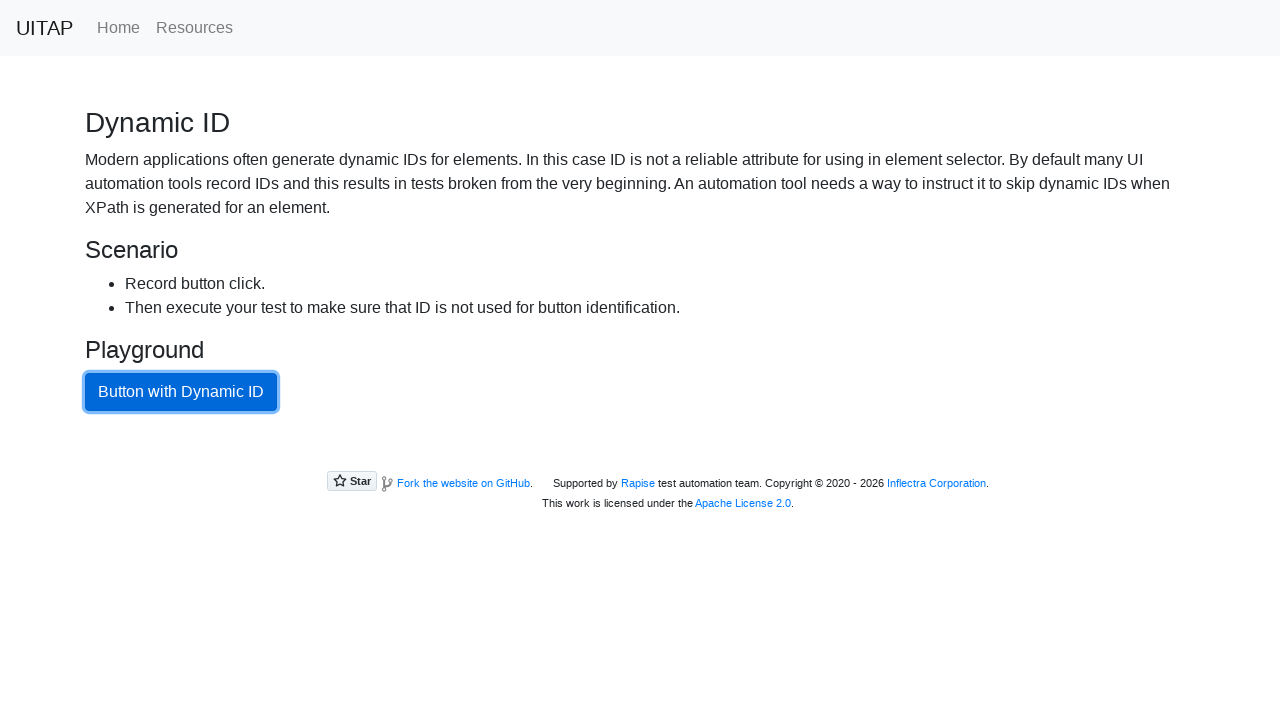

Waited 2 seconds between button clicks
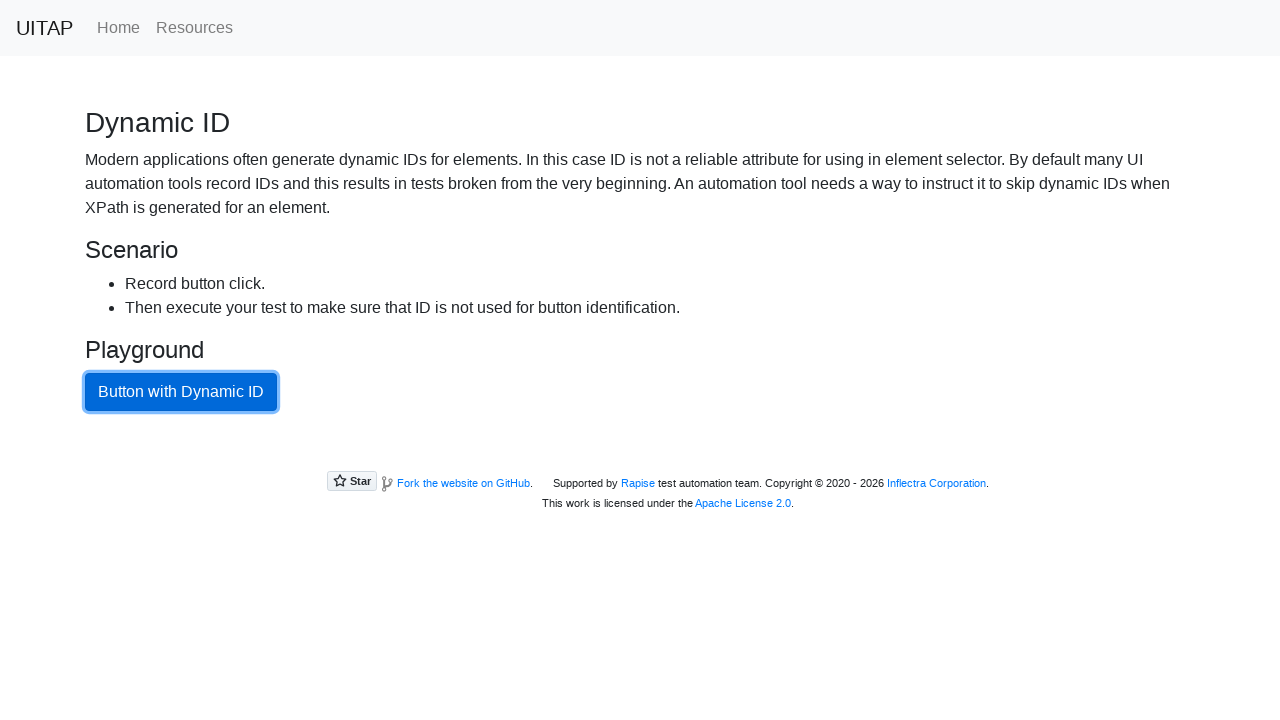

Clicked the blue button with dynamic ID in loop at (181, 392) on xpath=//button[text()="Button with Dynamic ID"]
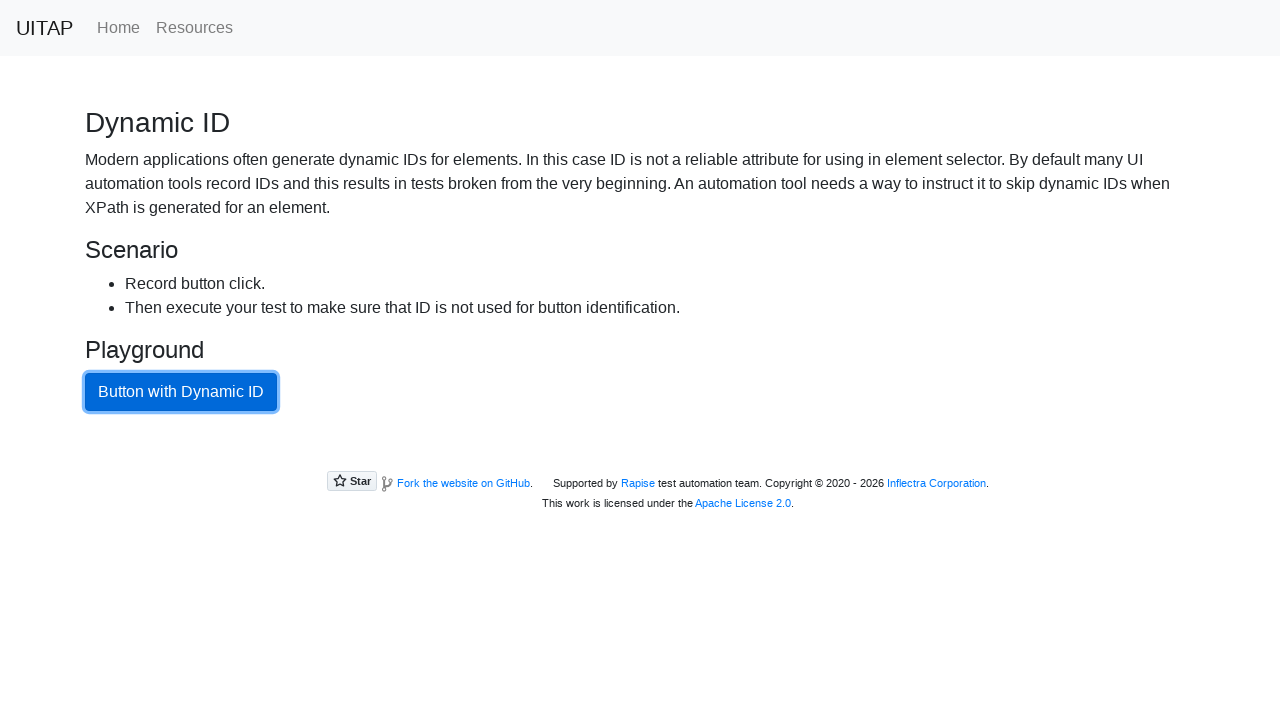

Waited 2 seconds between button clicks
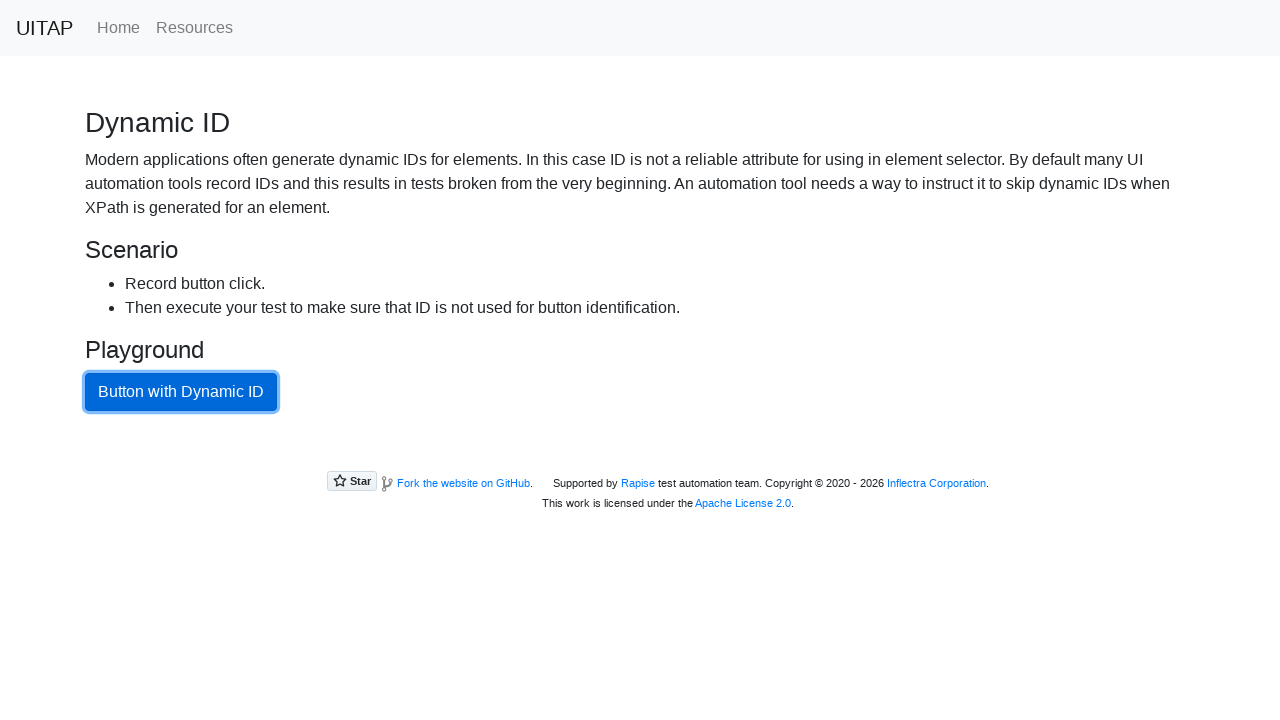

Clicked the blue button with dynamic ID in loop at (181, 392) on xpath=//button[text()="Button with Dynamic ID"]
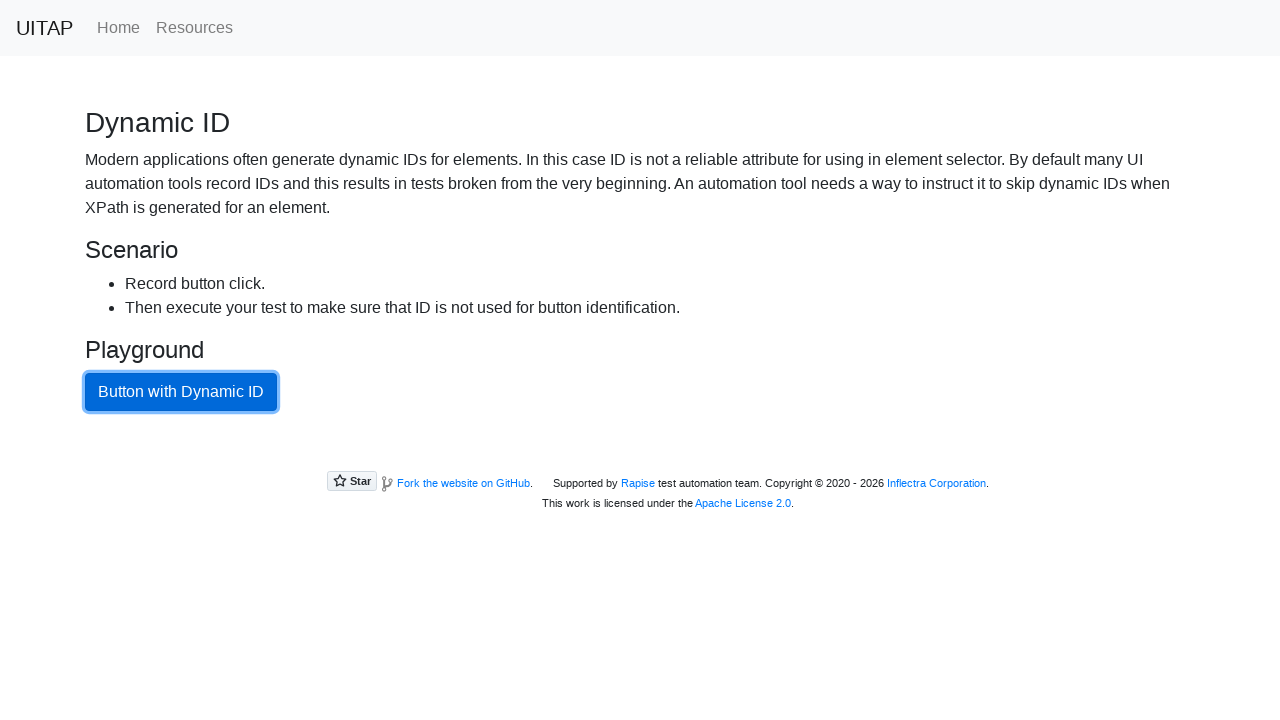

Waited 2 seconds between button clicks
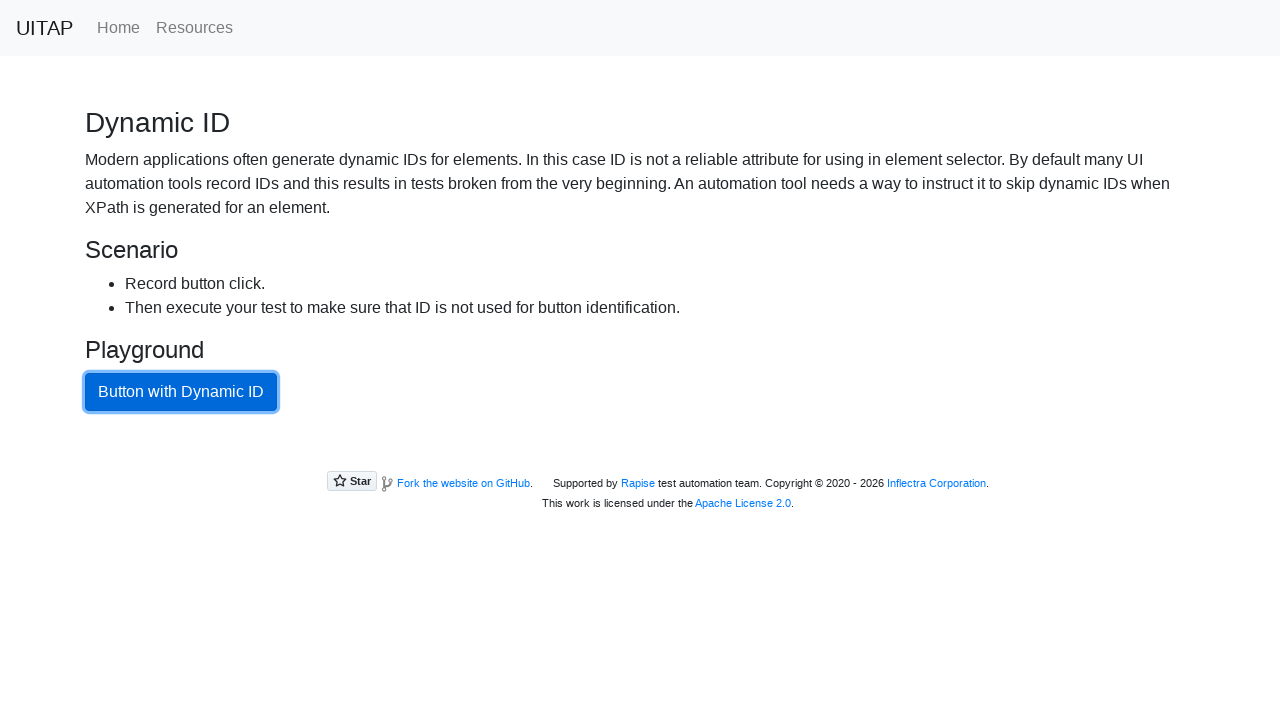

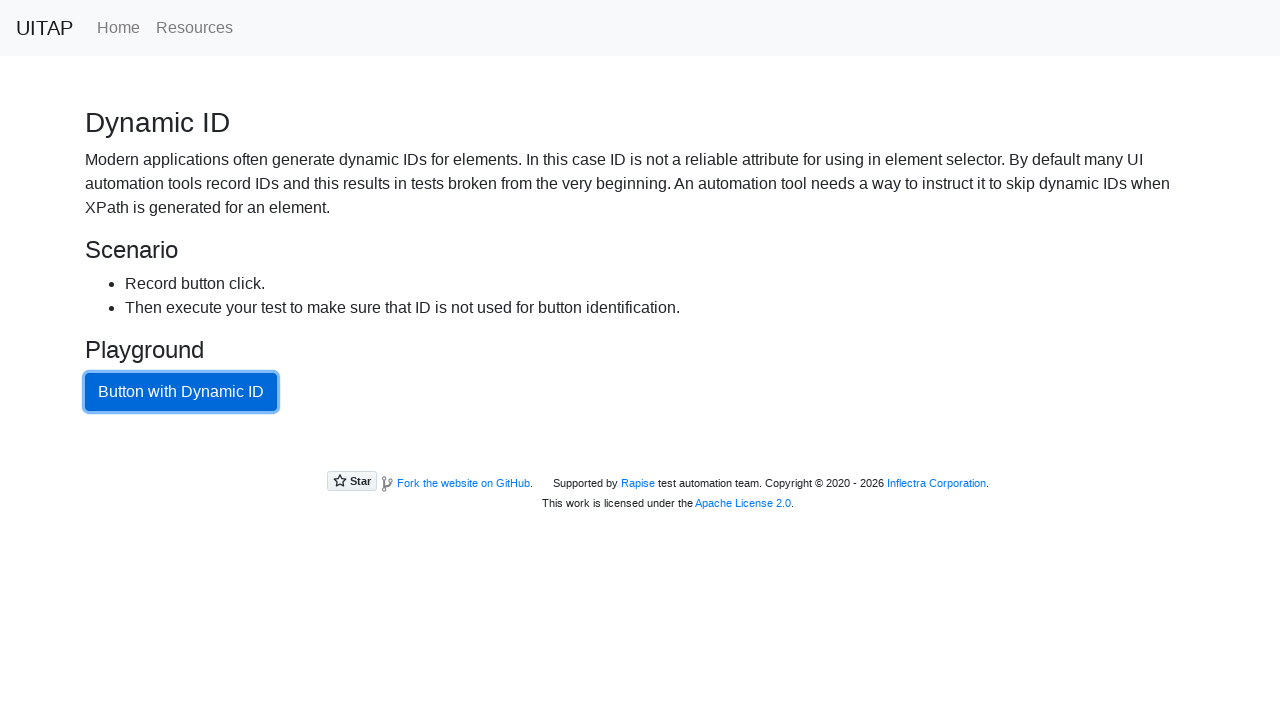